Tests required field validation on the registration form by progressively filling fields and attempting to submit.

Starting URL: http://bibliotecaqa.s3-website-us-east-1.amazonaws.com/

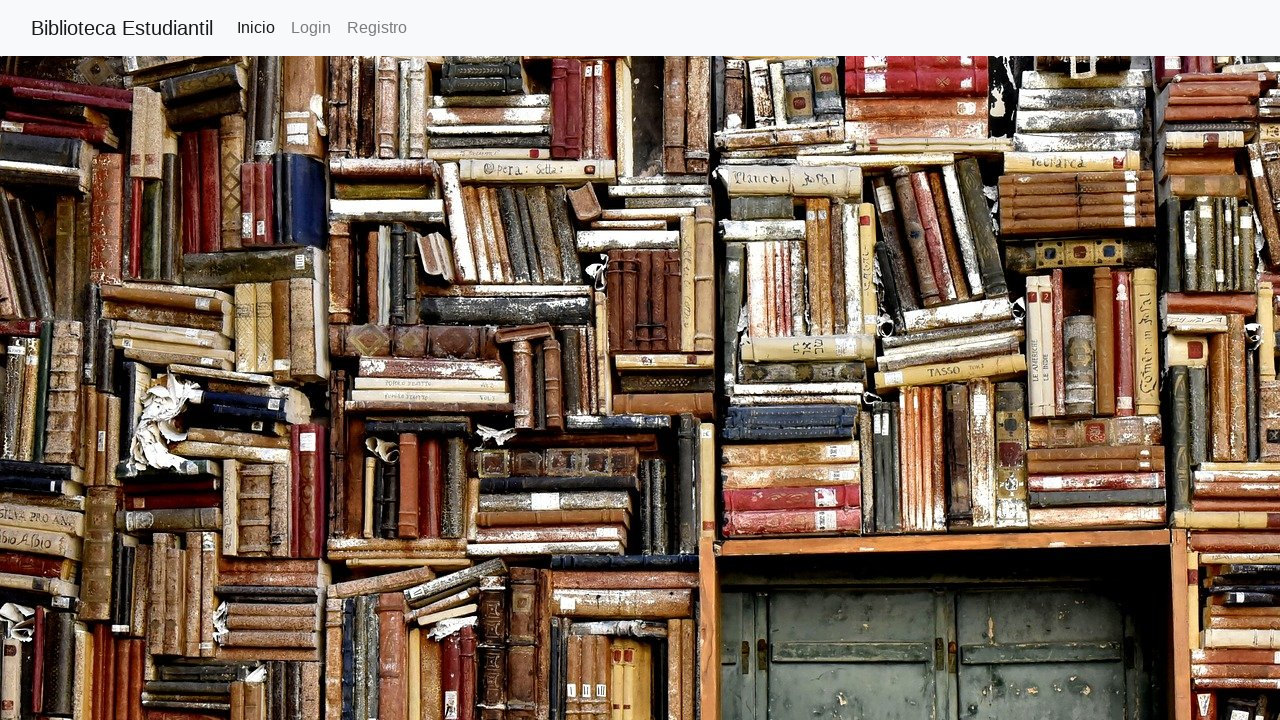

Clicked on Registration link at (377, 28) on text=Registro
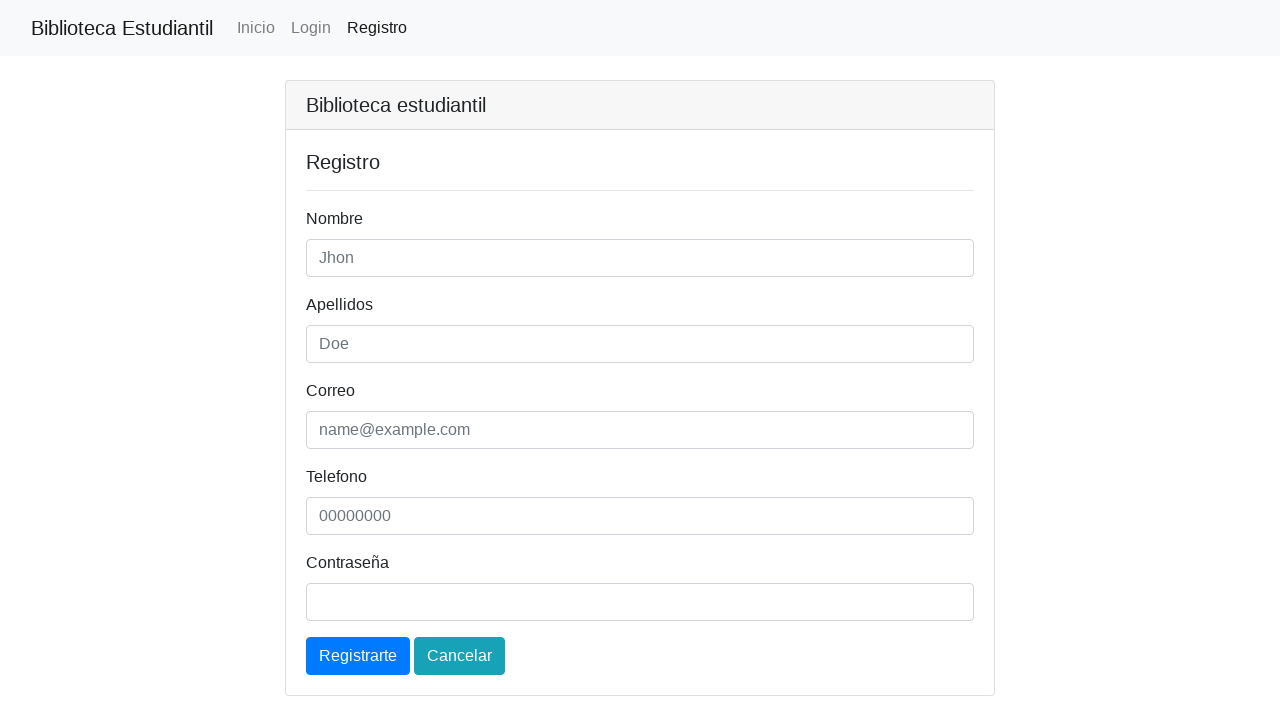

Registration page loaded with card header visible
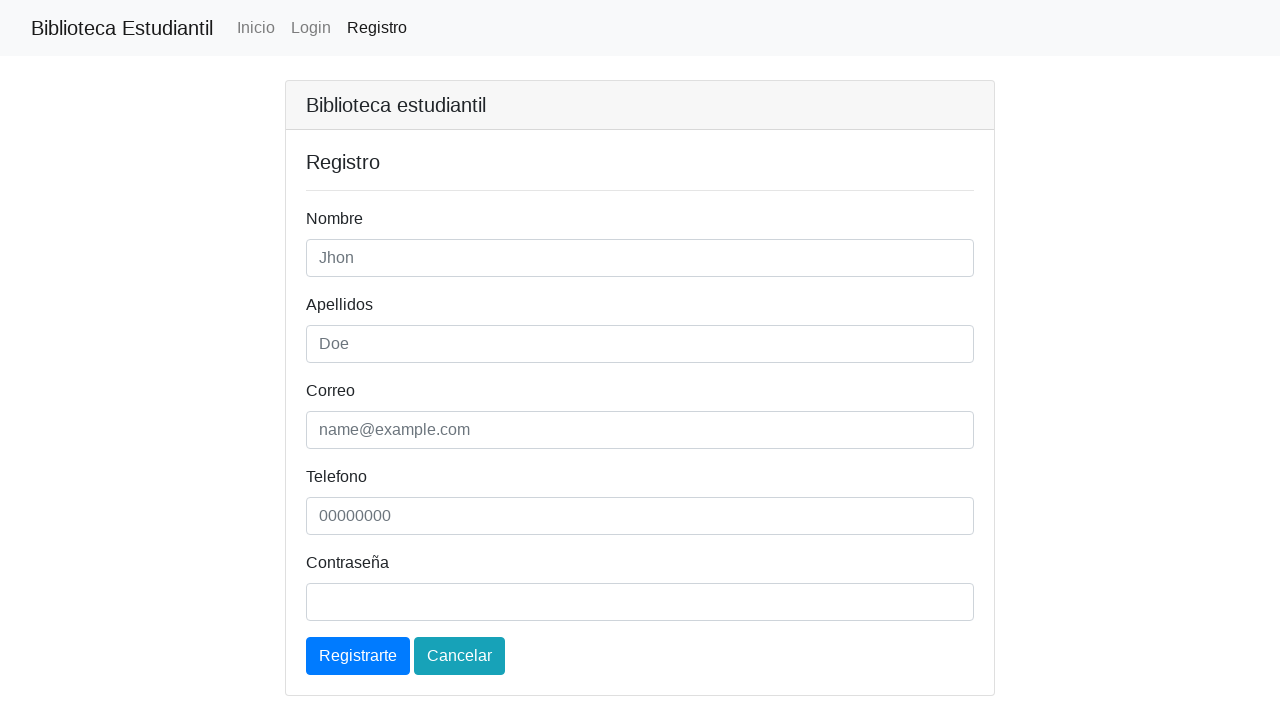

Cleared name field on #nombre
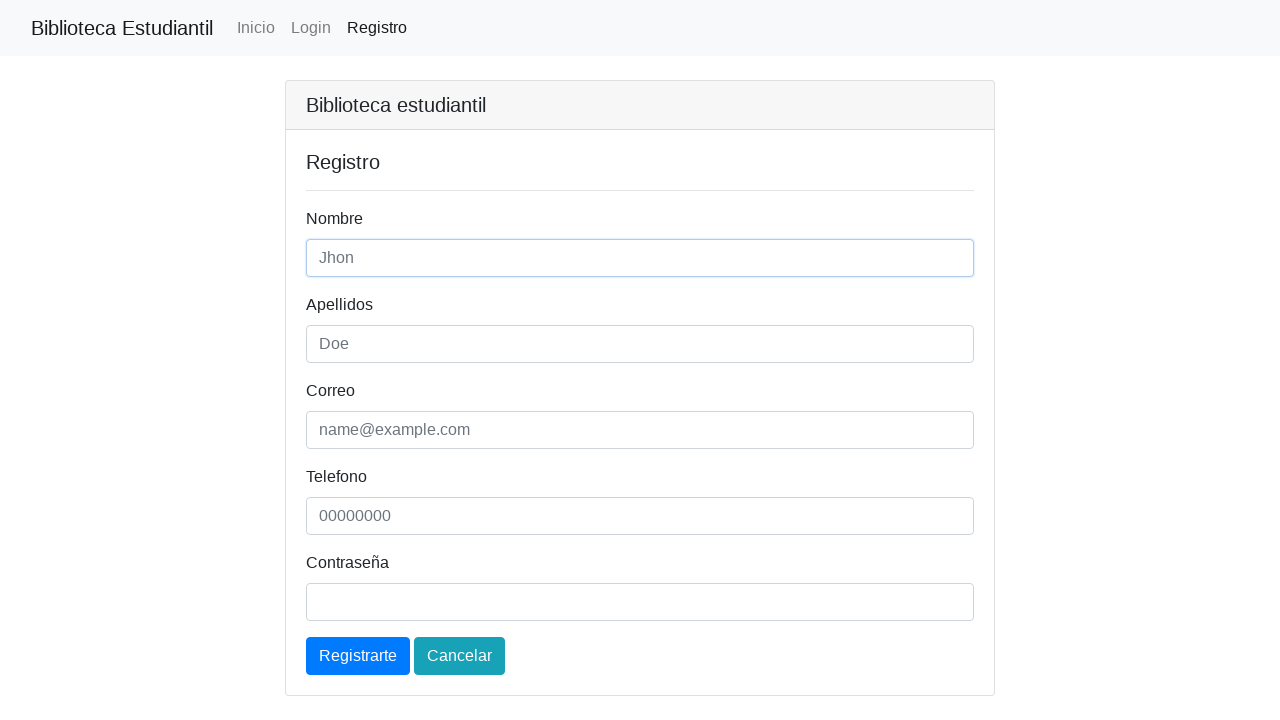

Attempted to submit registration with empty name field at (358, 656) on text=Registrarte
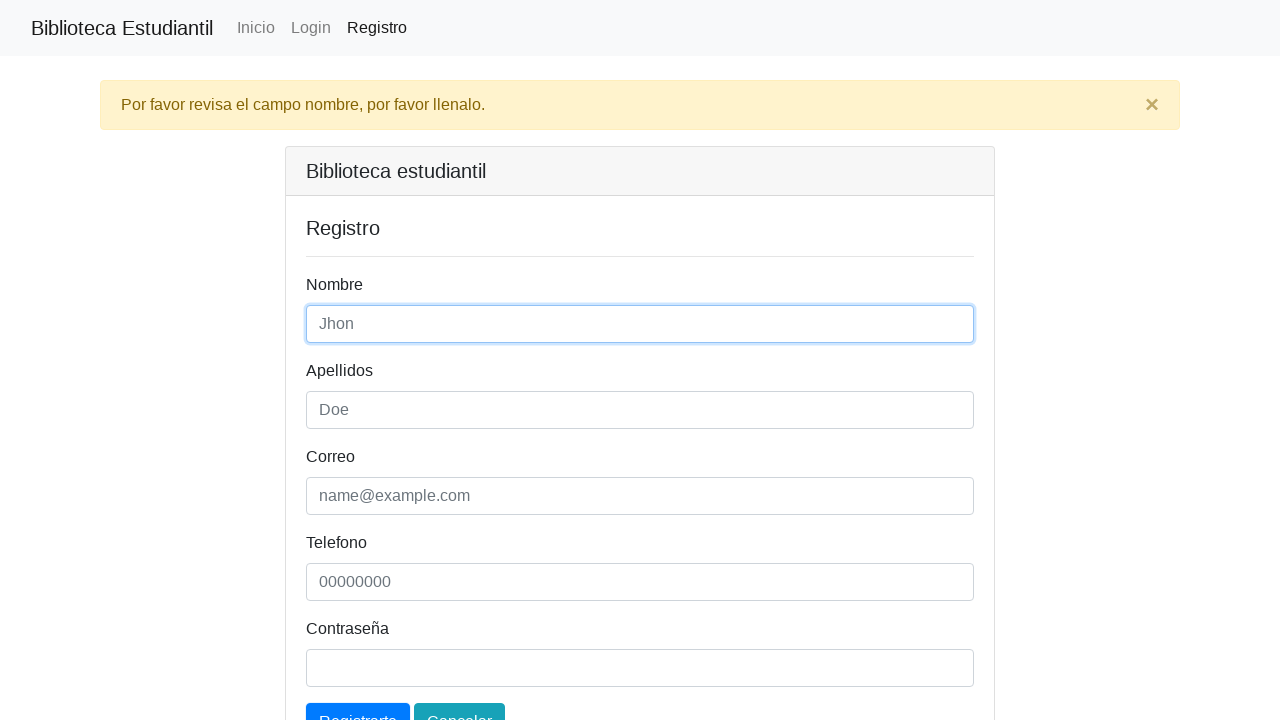

Filled name field with 'Rosalba' on #nombre
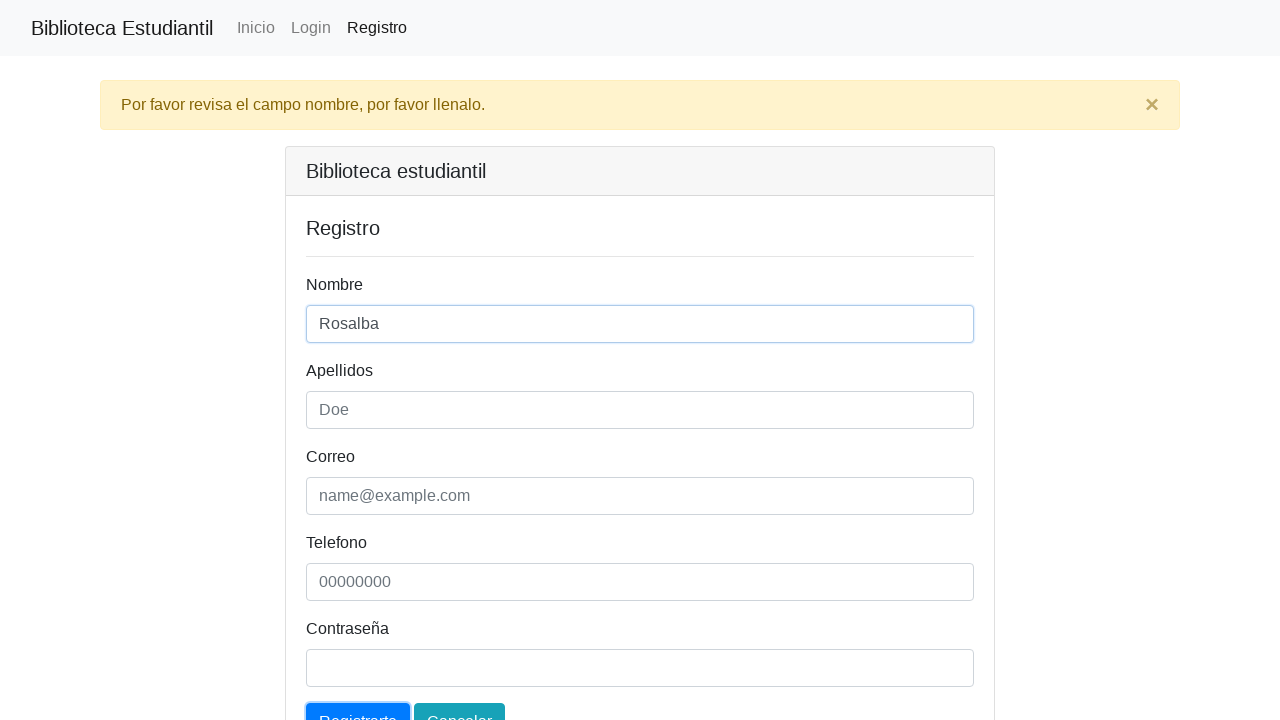

Attempted to submit registration with name but no last name at (358, 701) on text=Registrarte
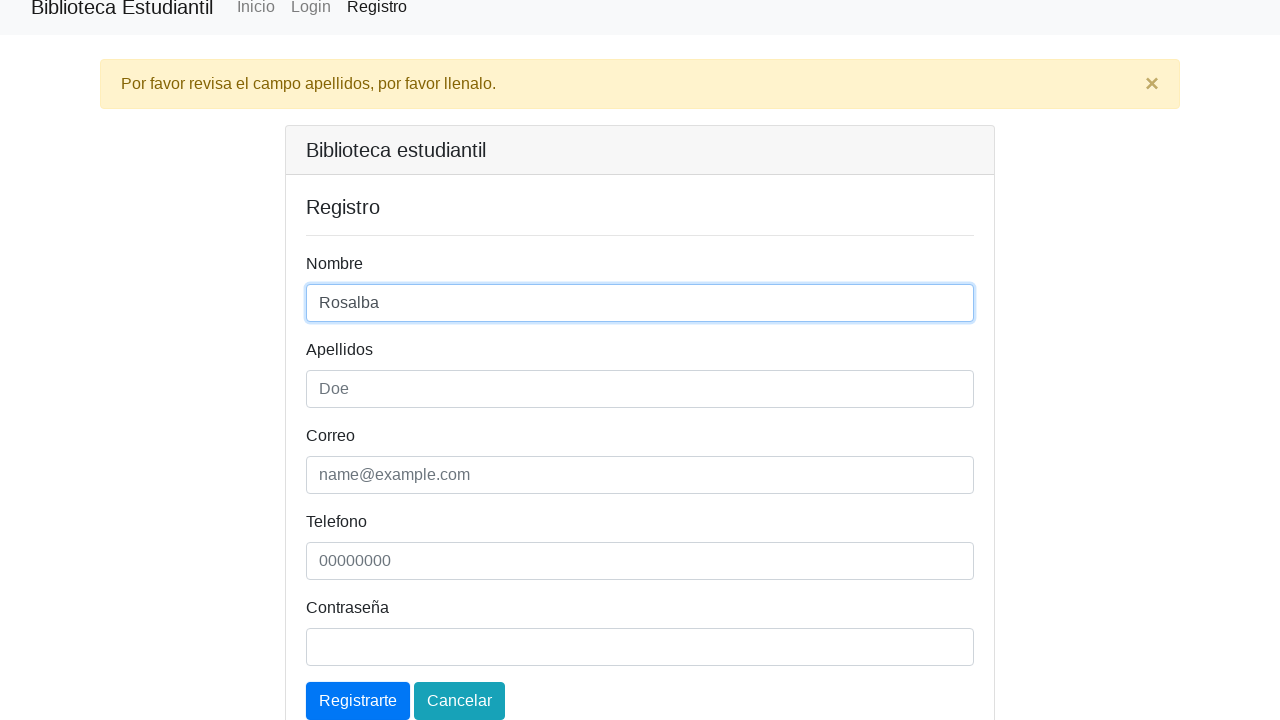

Filled last name field with 'Maya' on #apellidos
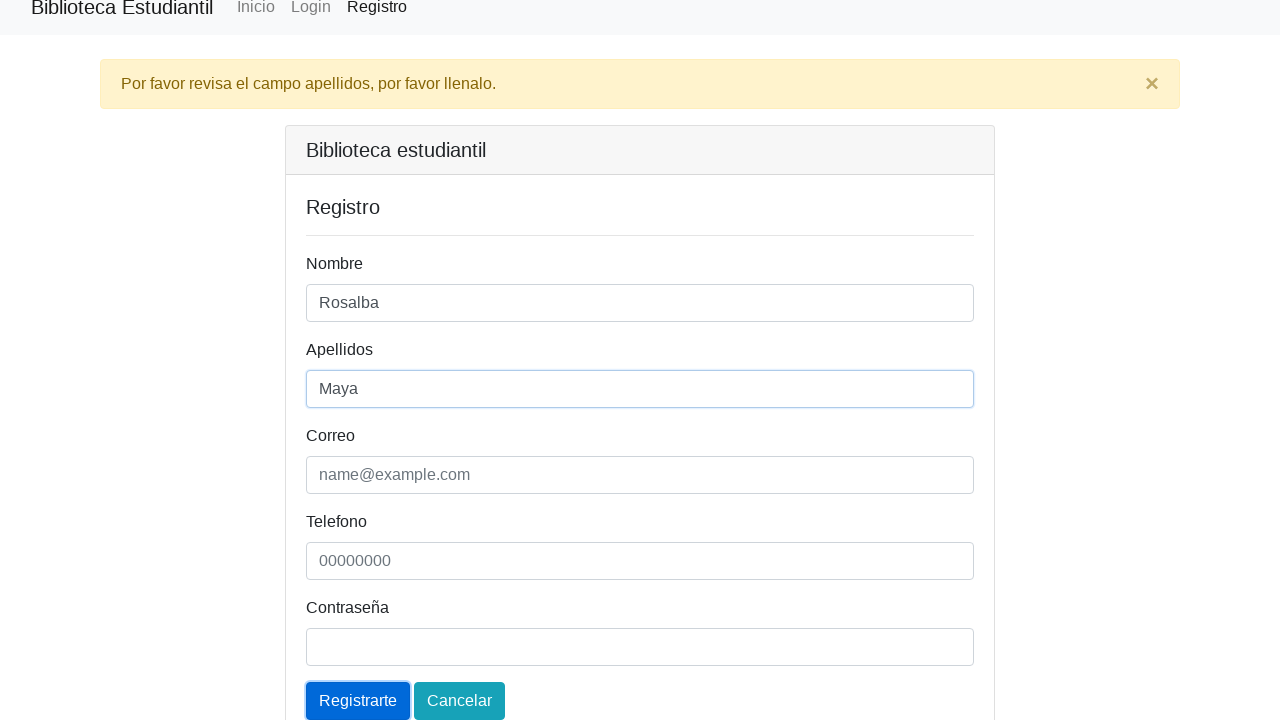

Attempted to submit registration with name and last name but no email at (358, 701) on text=Registrarte
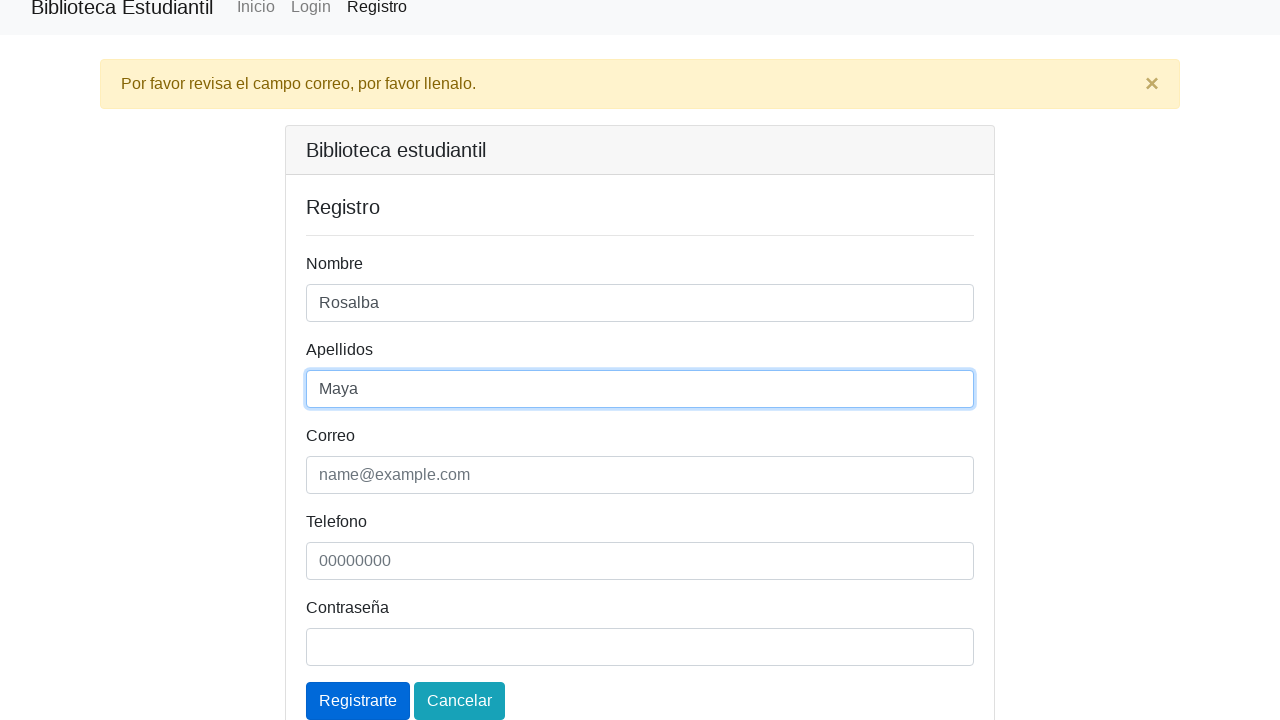

Filled email field with 'rosalbamaya1245@gmail.com' on #email
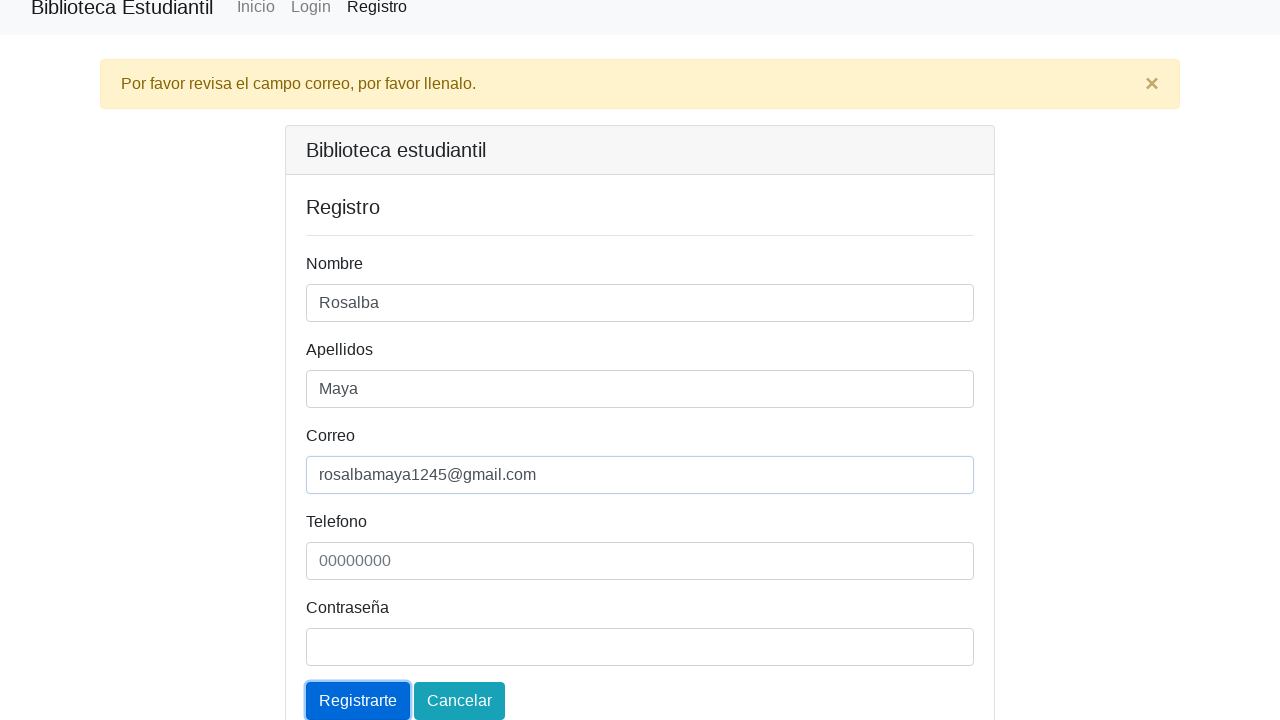

Attempted to submit registration with name, last name, and email but no phone at (358, 701) on text=Registrarte
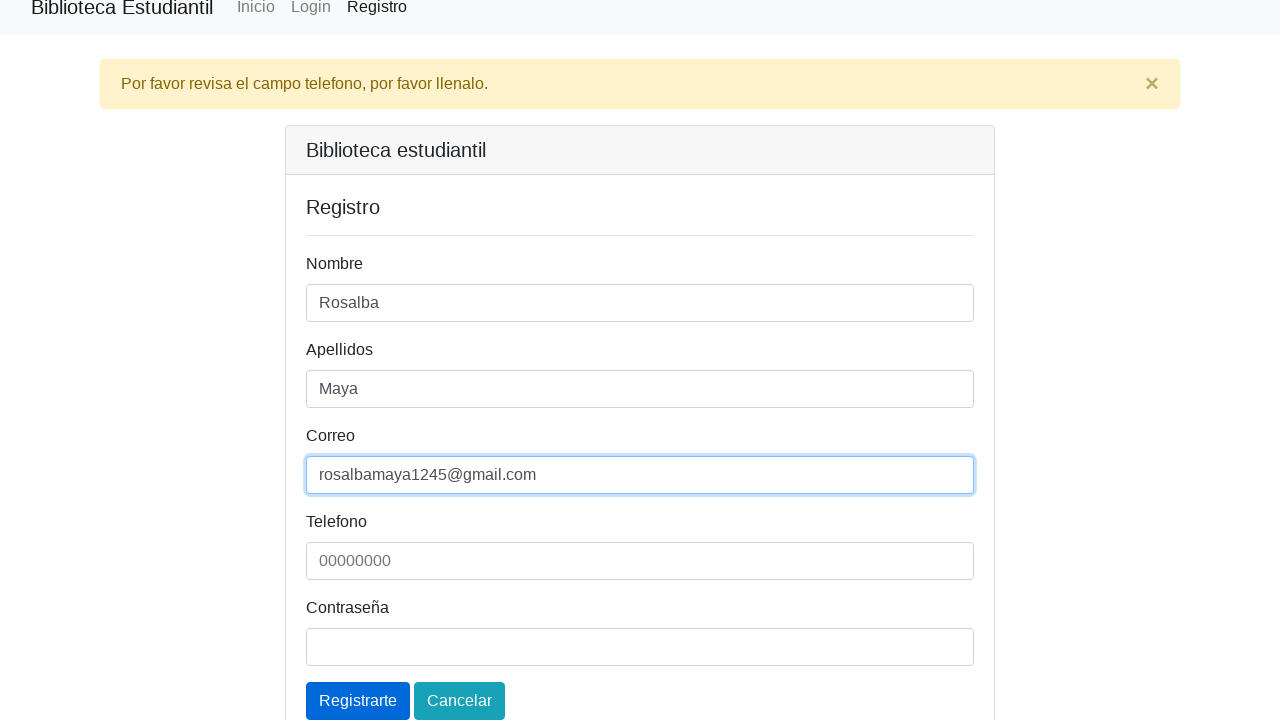

Filled phone field with '3122586456' on #telefono
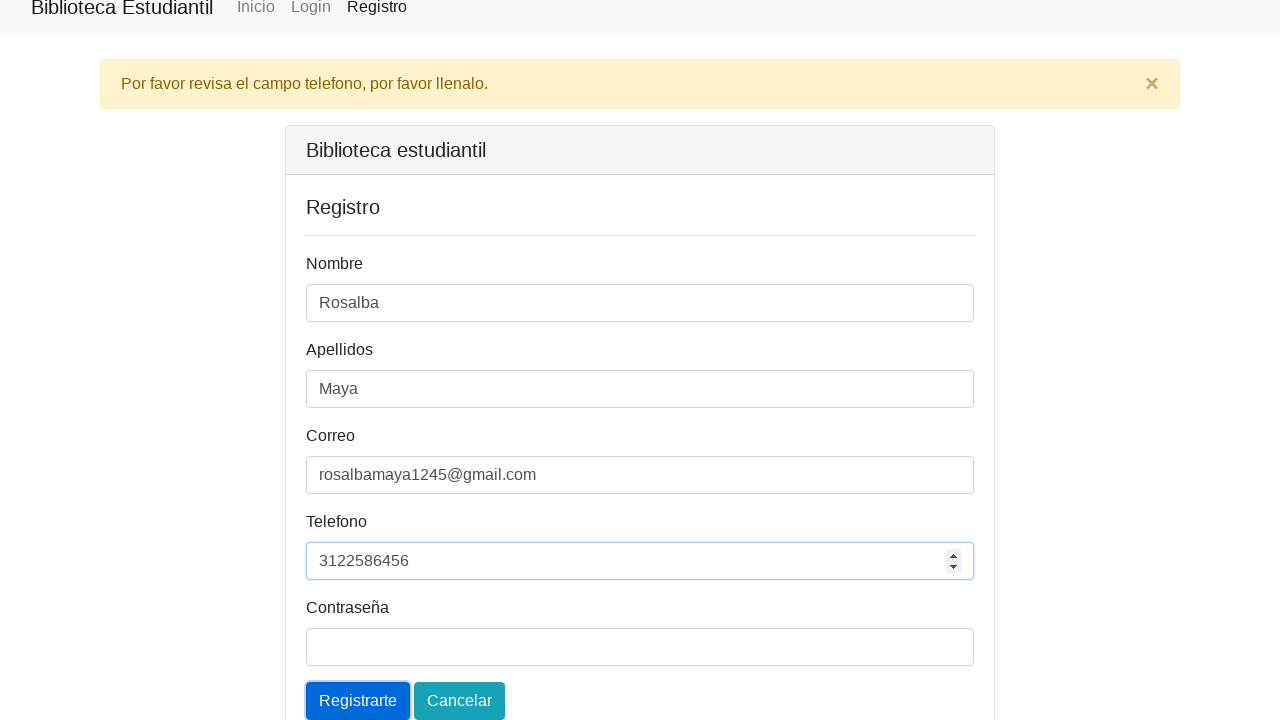

Attempted to submit registration with all required fields filled at (358, 701) on text=Registrarte
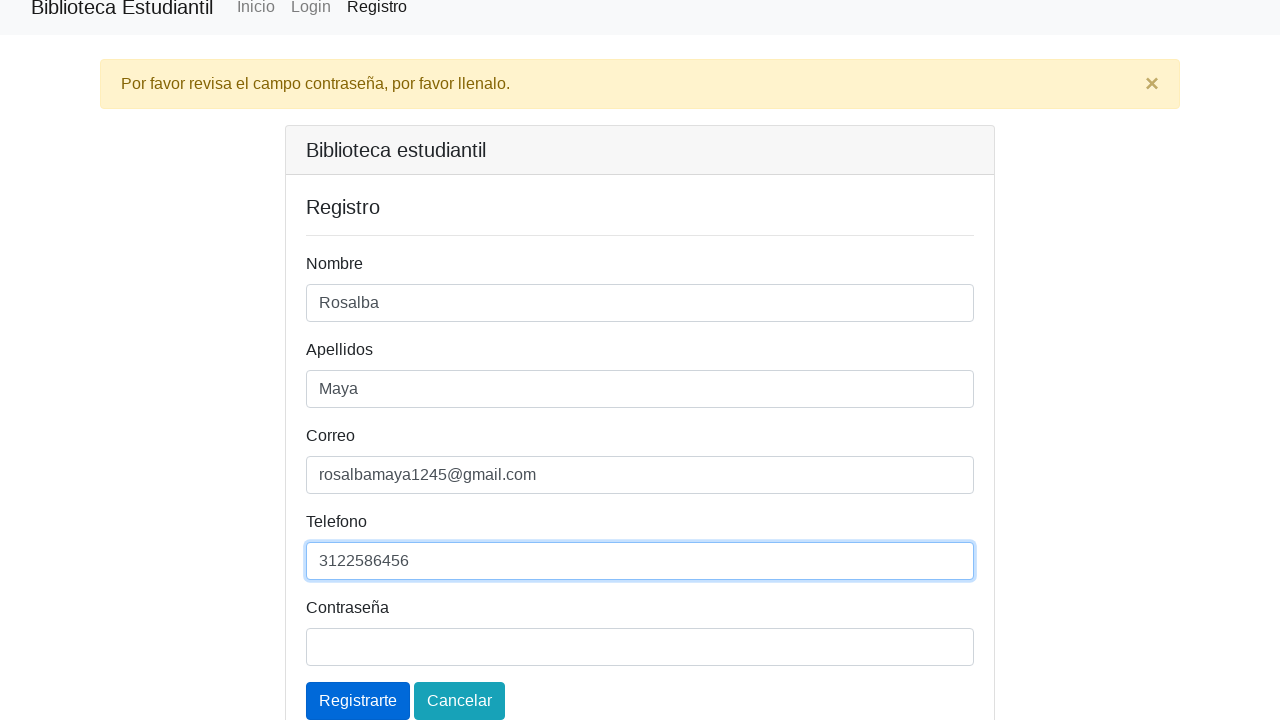

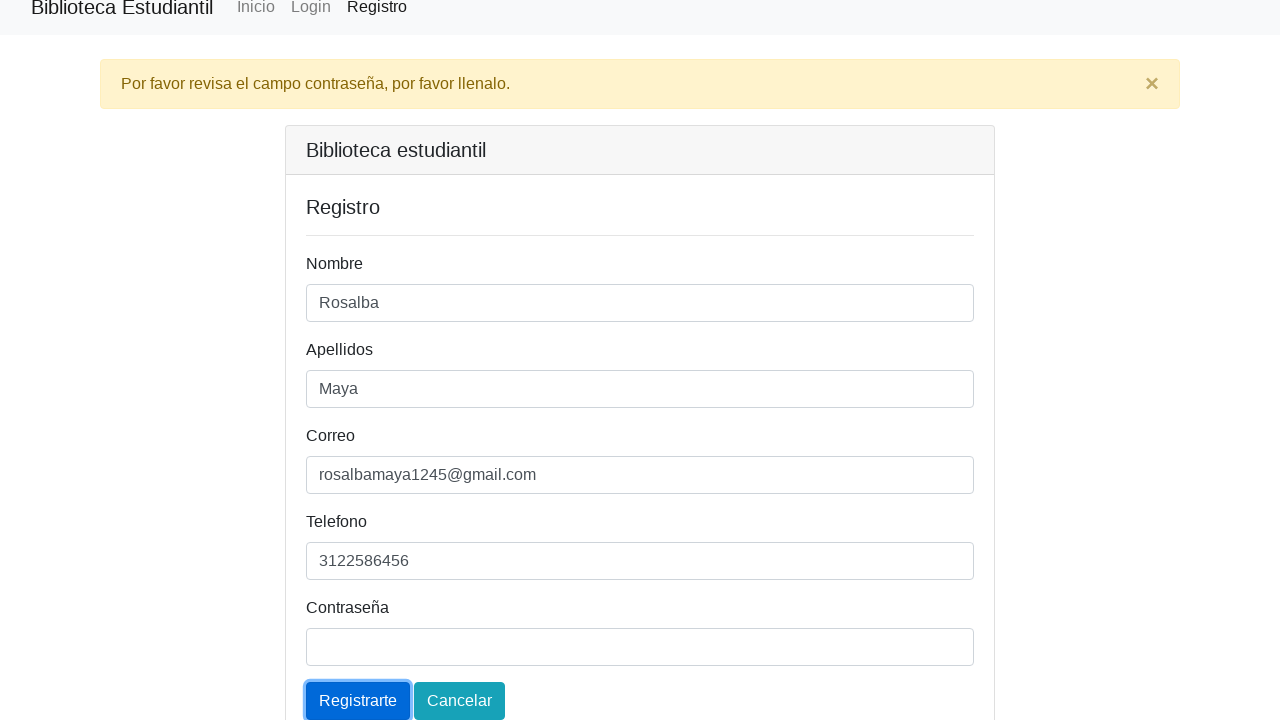